Tests a calculator application using CSS selectors by entering two numbers and clicking calculate to verify the result appears

Starting URL: https://testpages.herokuapp.com/styled/calculator

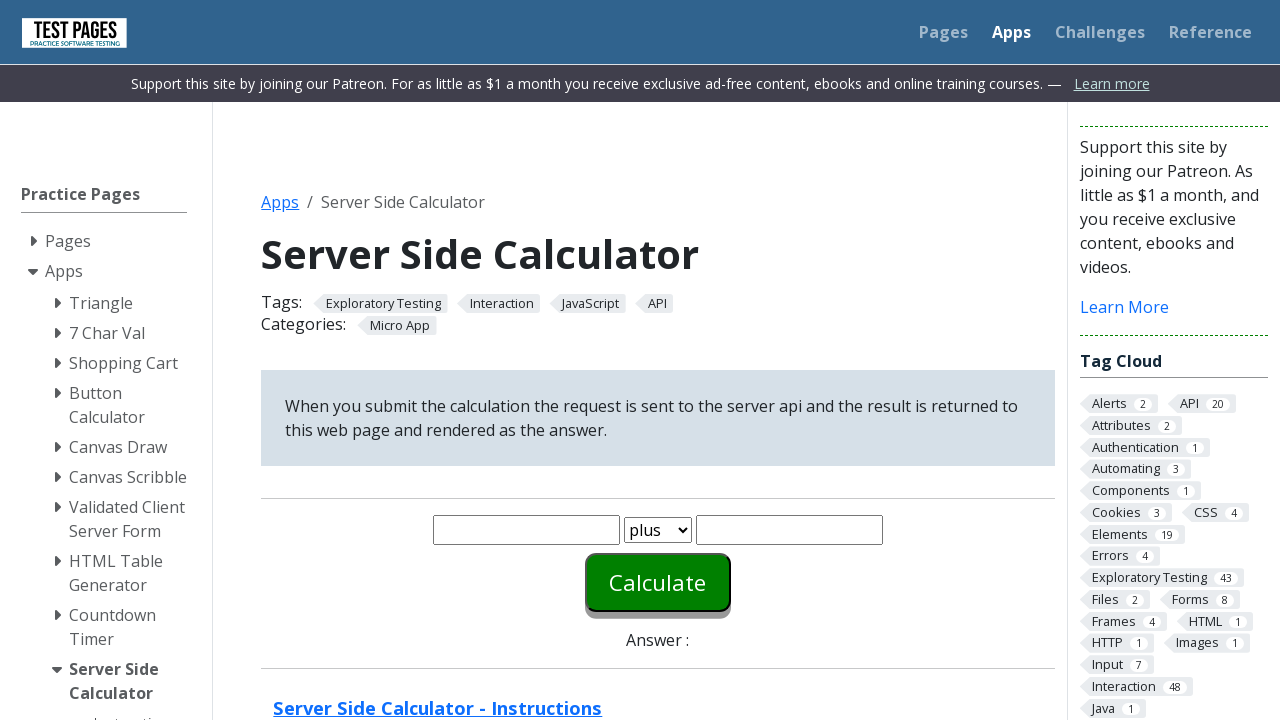

Entered first number '30' in the calculator on #number1
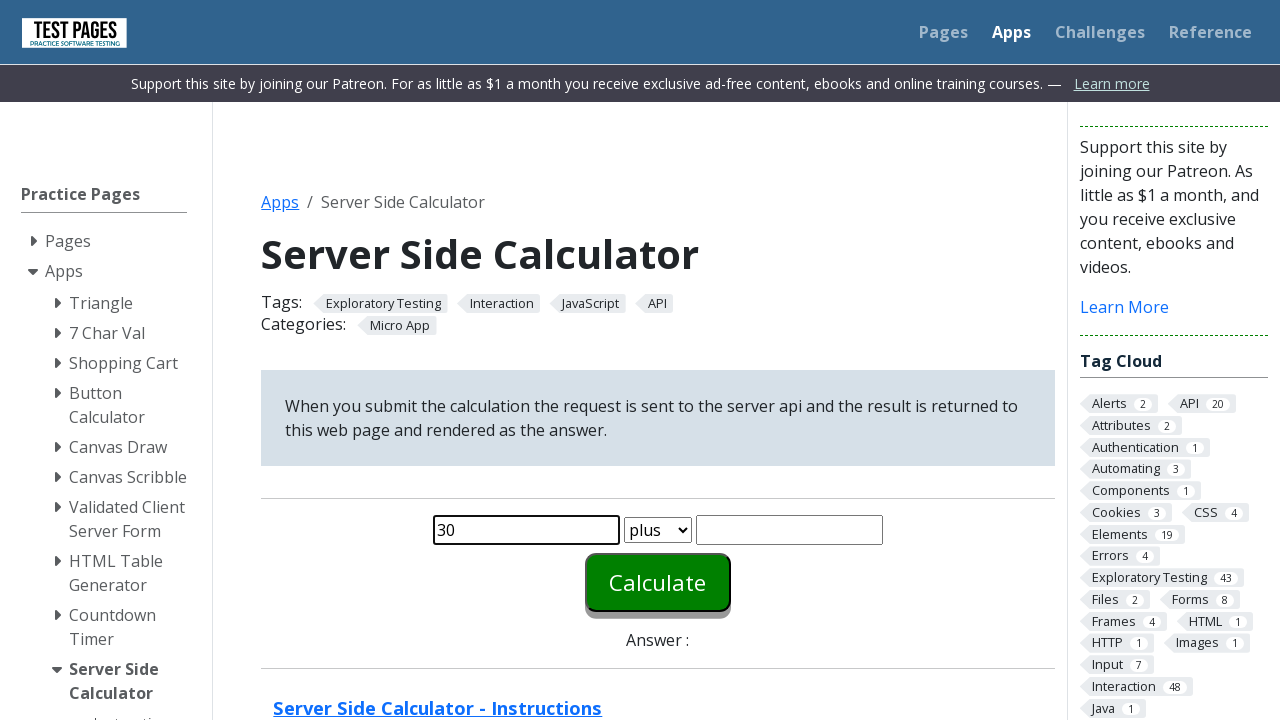

Entered second number '15' in the calculator on #number2
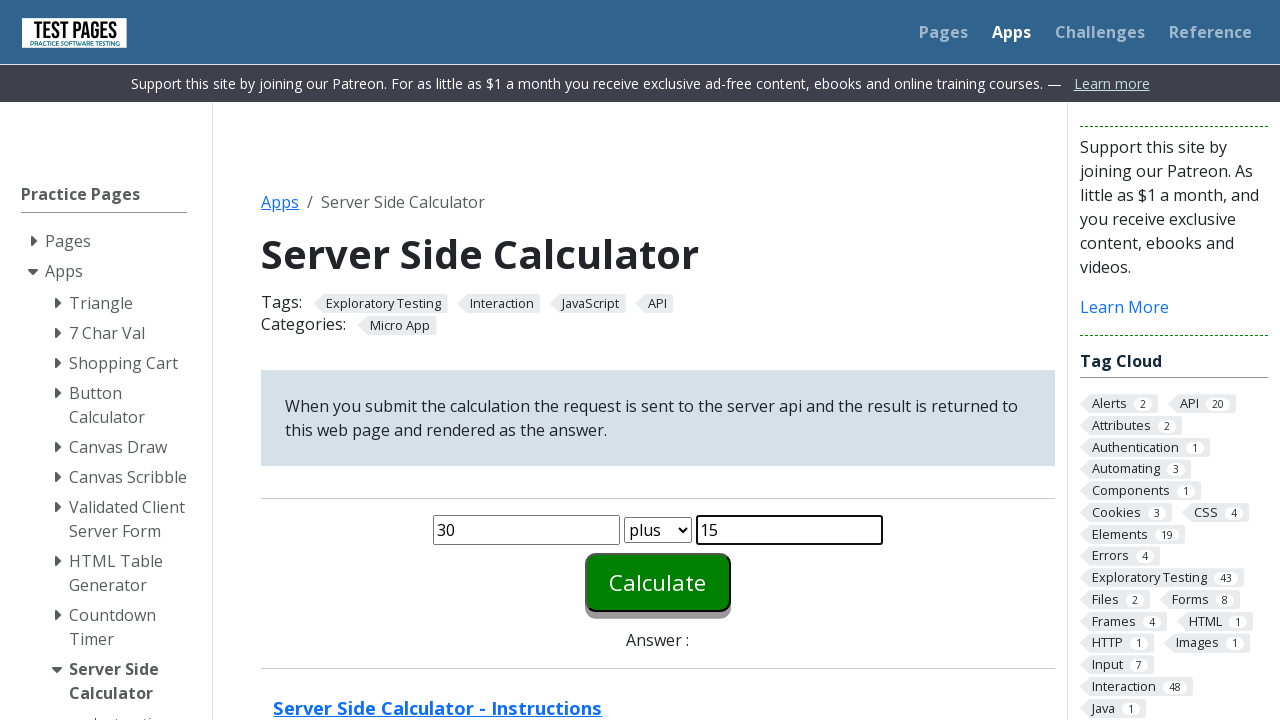

Clicked the calculate button at (658, 582) on #calculate
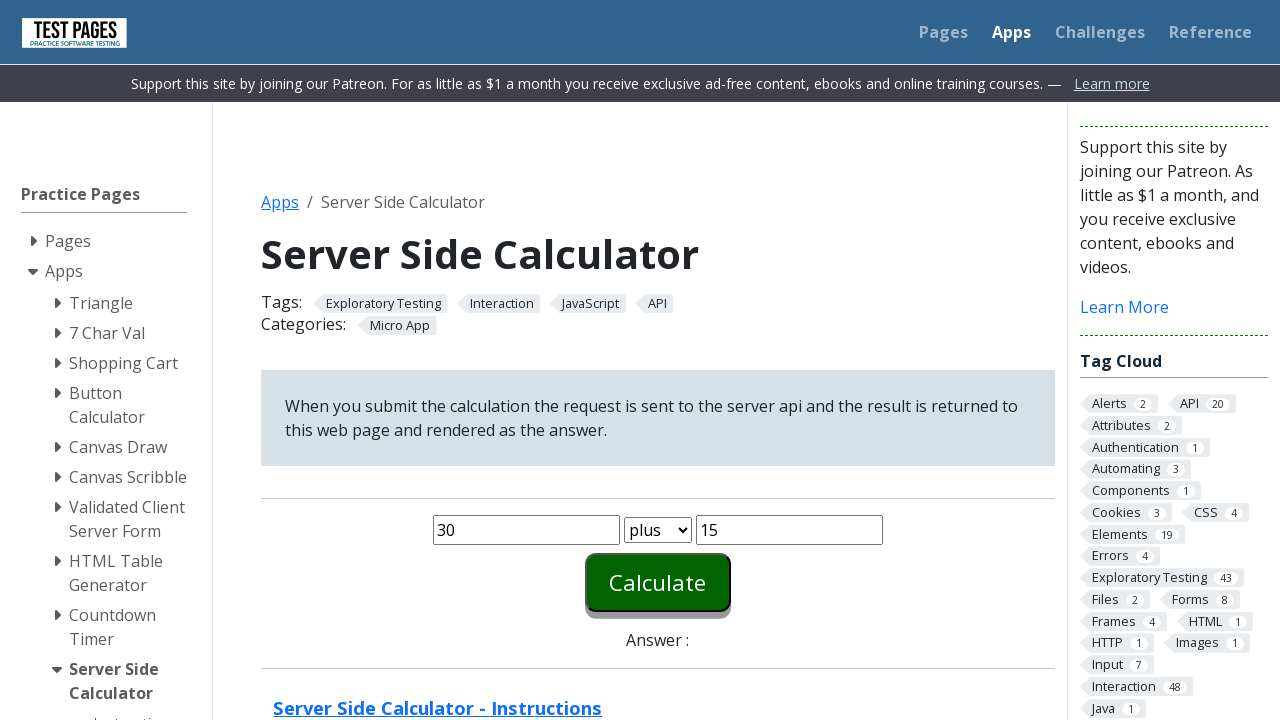

Calculator result appeared on the page
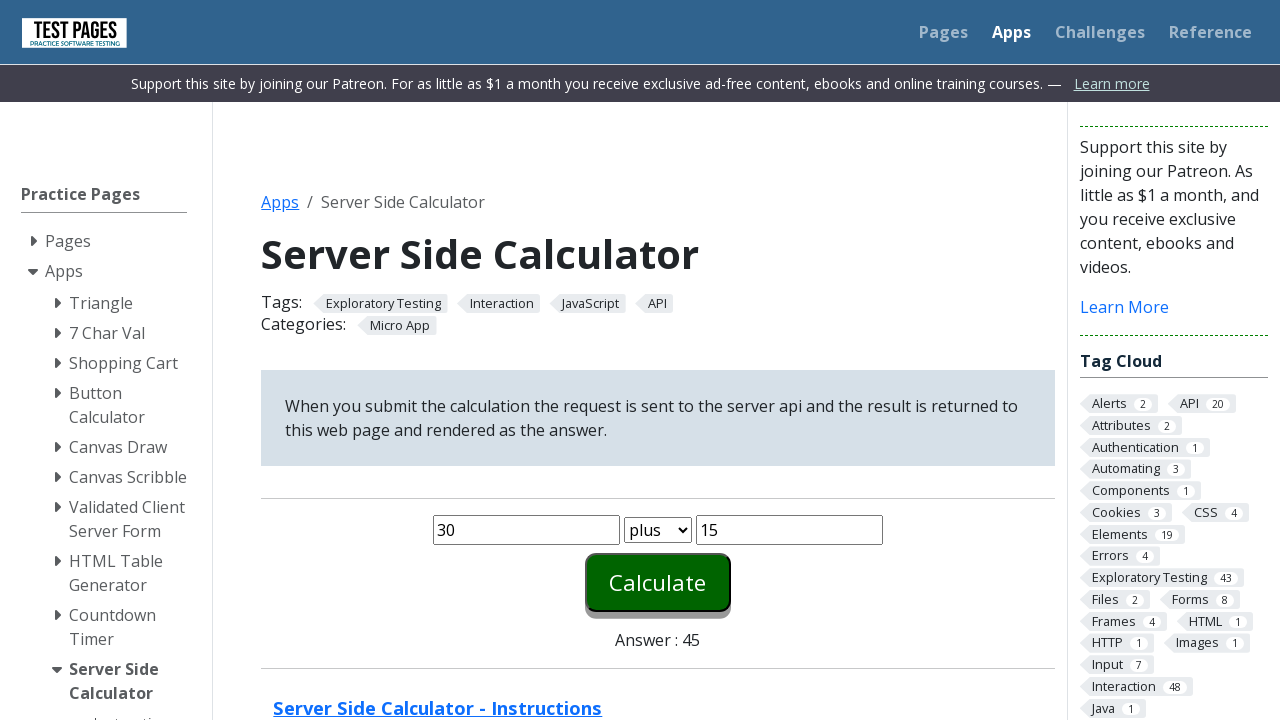

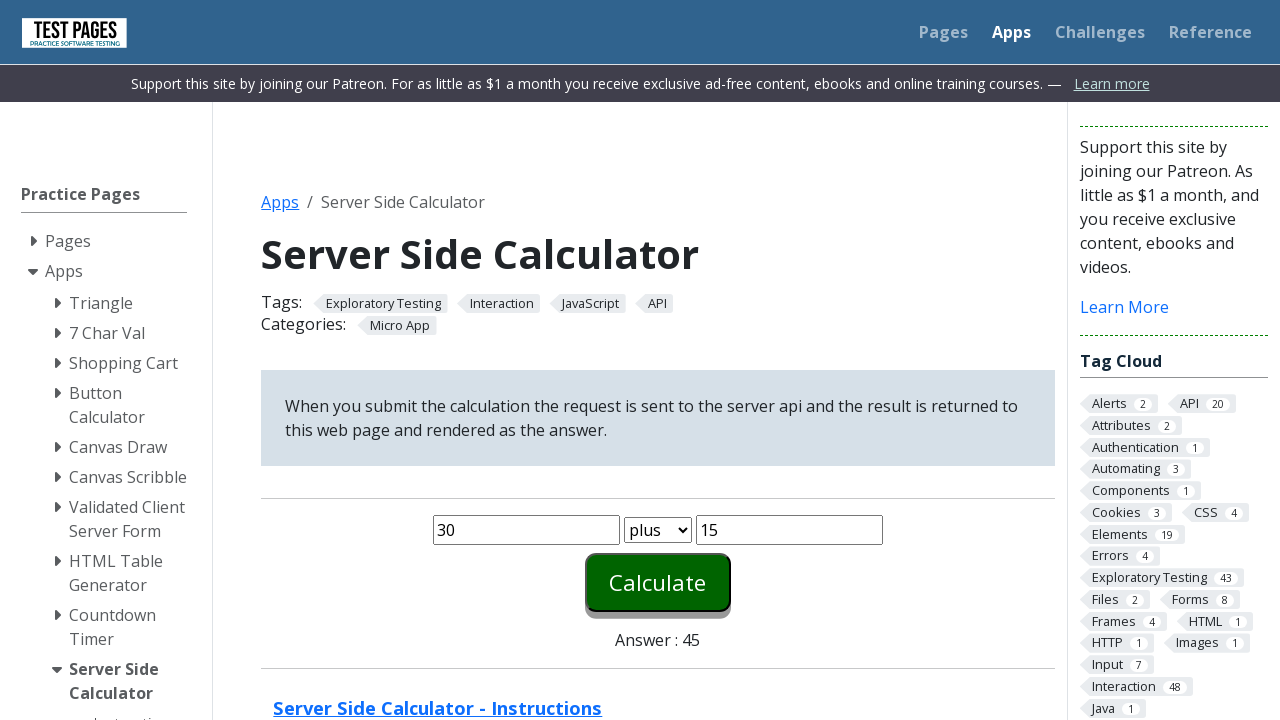